Tests JavaScript confirmation alert by clicking the confirm button and dismissing the alert dialog

Starting URL: http://practice.cydeo.com/javascript_alerts

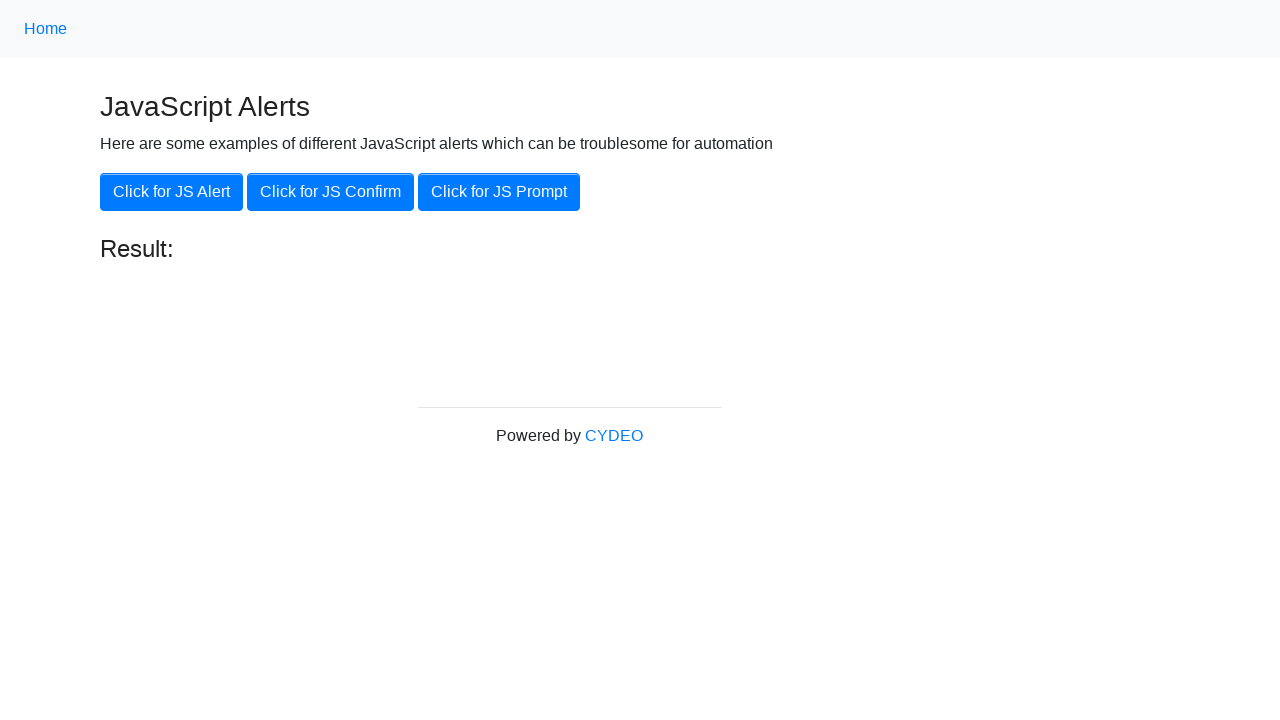

Clicked the 'Click for JS Confirm' button to trigger confirmation alert at (330, 192) on xpath=//button[.='Click for JS Confirm']
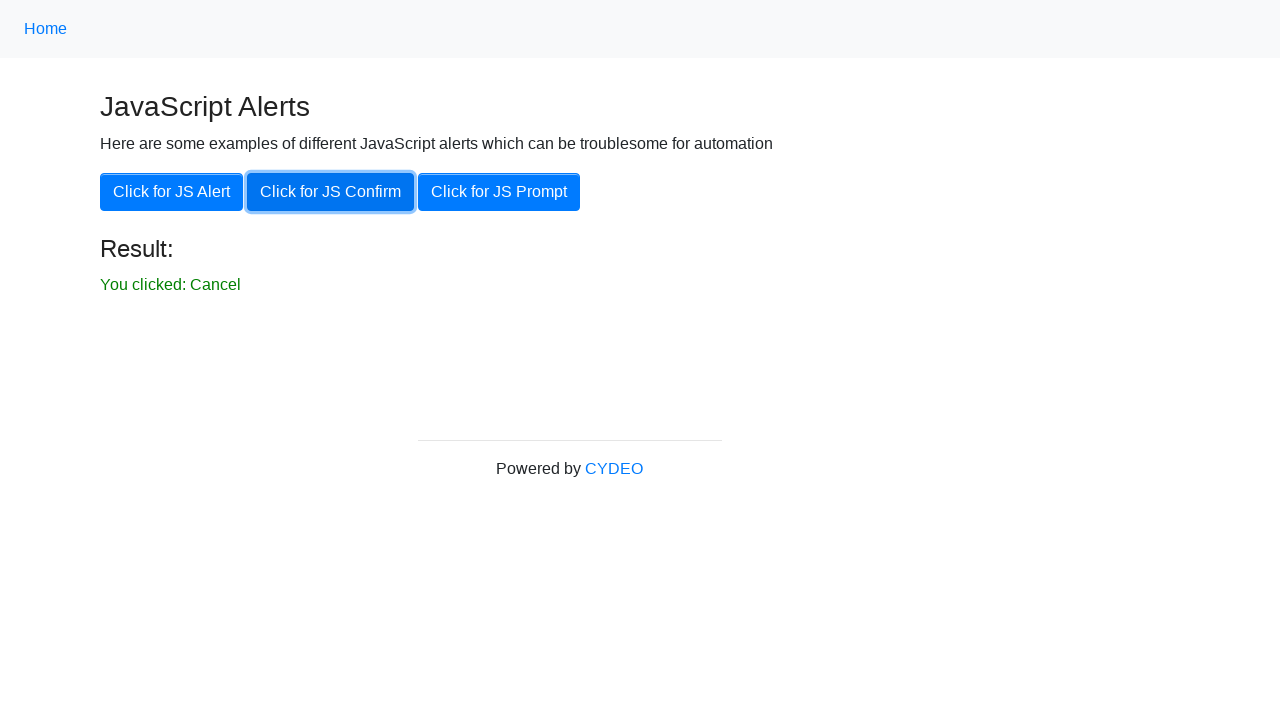

Set up dialog handler to dismiss the confirmation alert
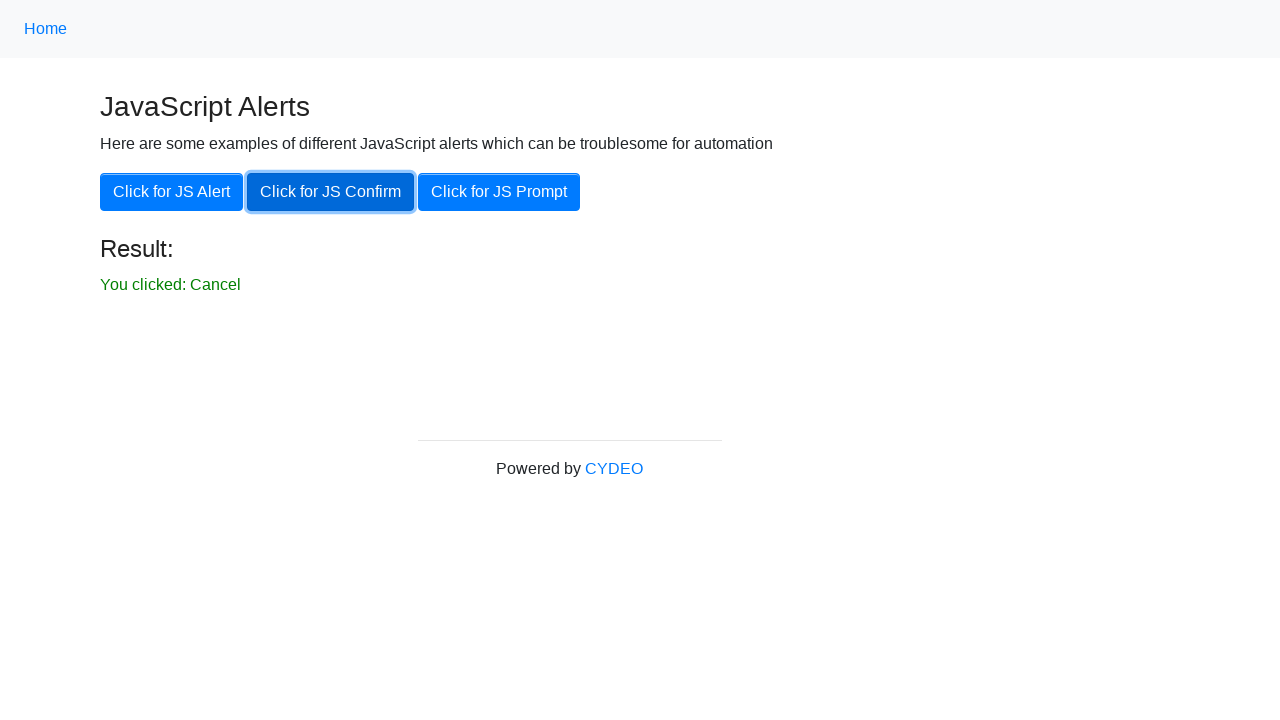

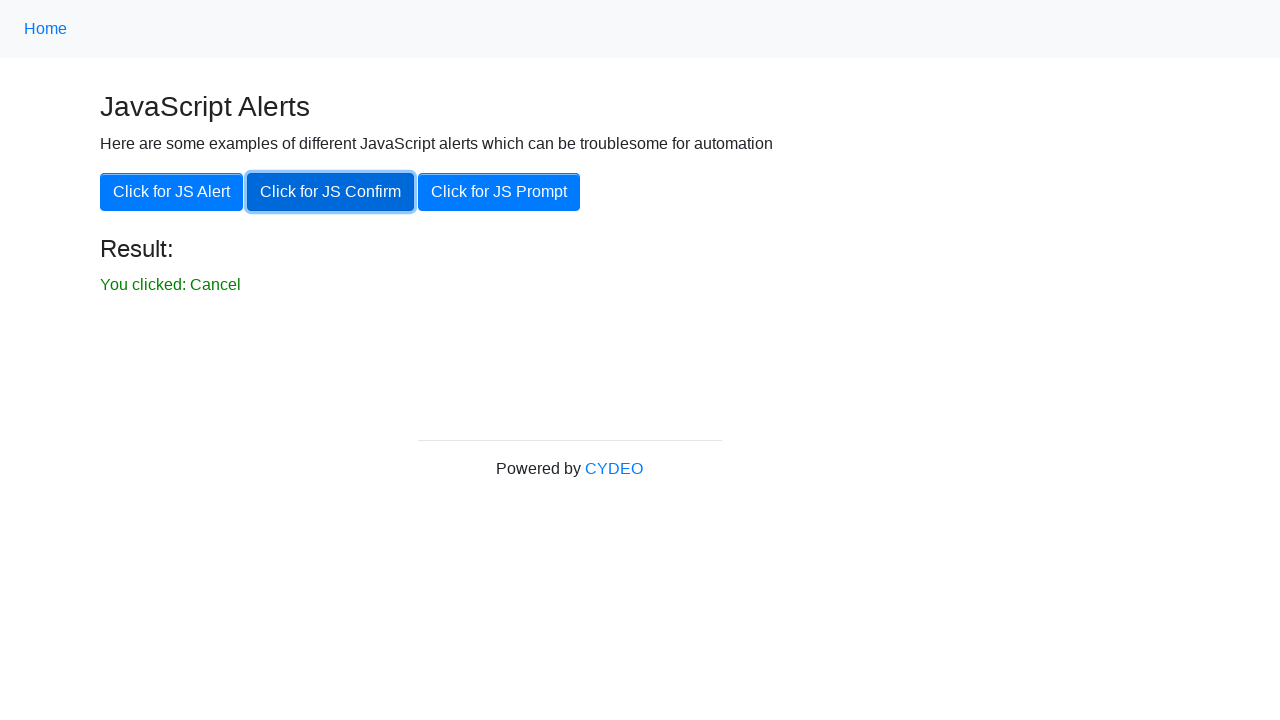